Tests that the datepicker popup appears when entering a date in the date field

Starting URL: https://formy-project.herokuapp.com/datepicker

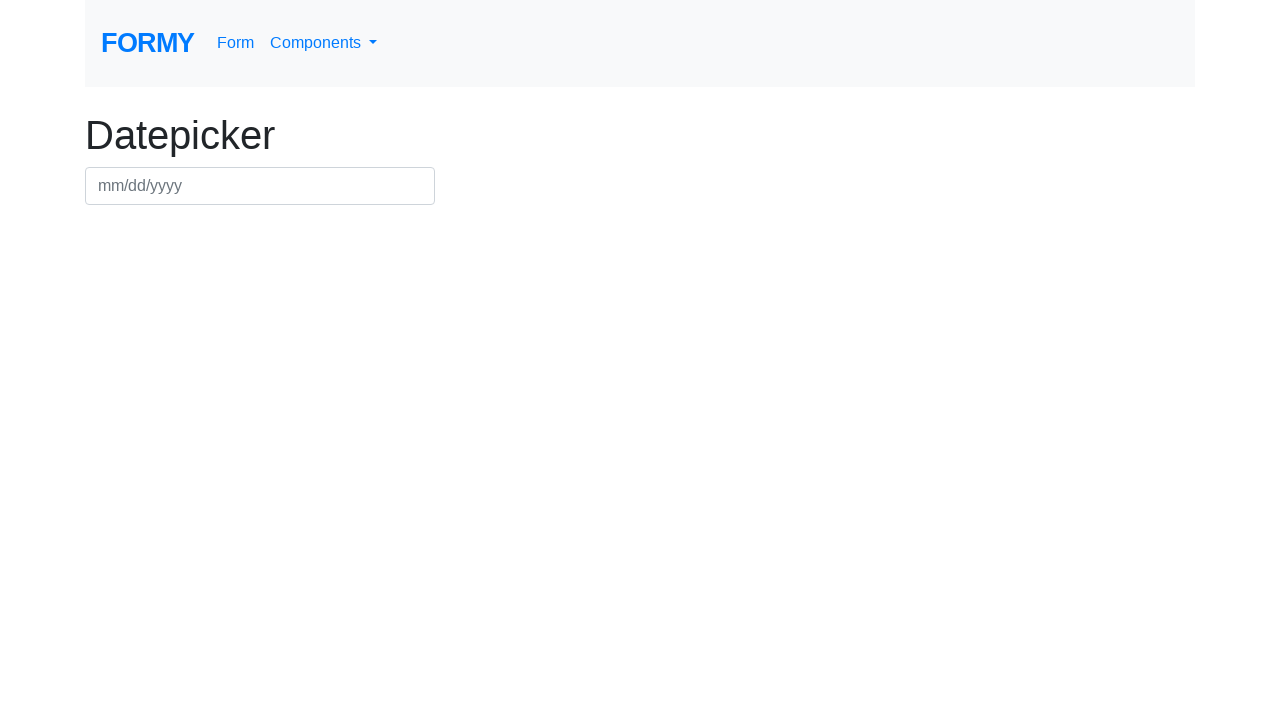

Entered date '02/10/2020' into the datepicker field on #datepicker
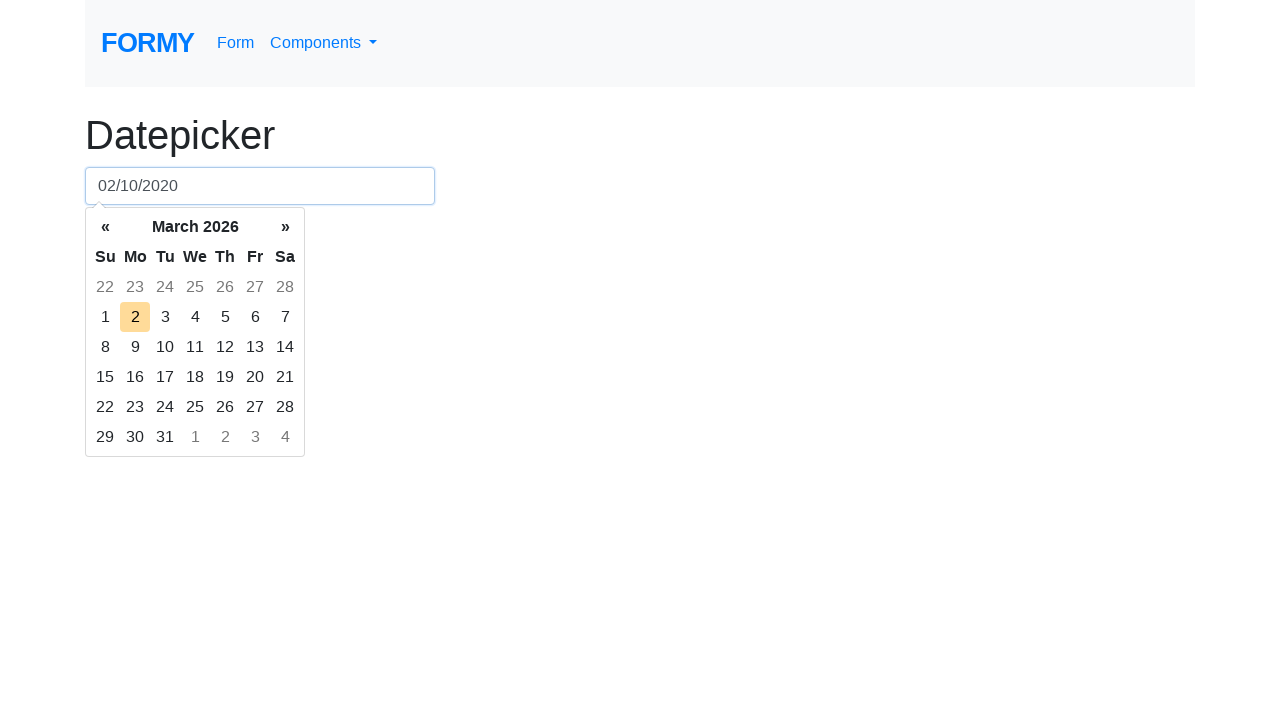

Located the datepicker popup element
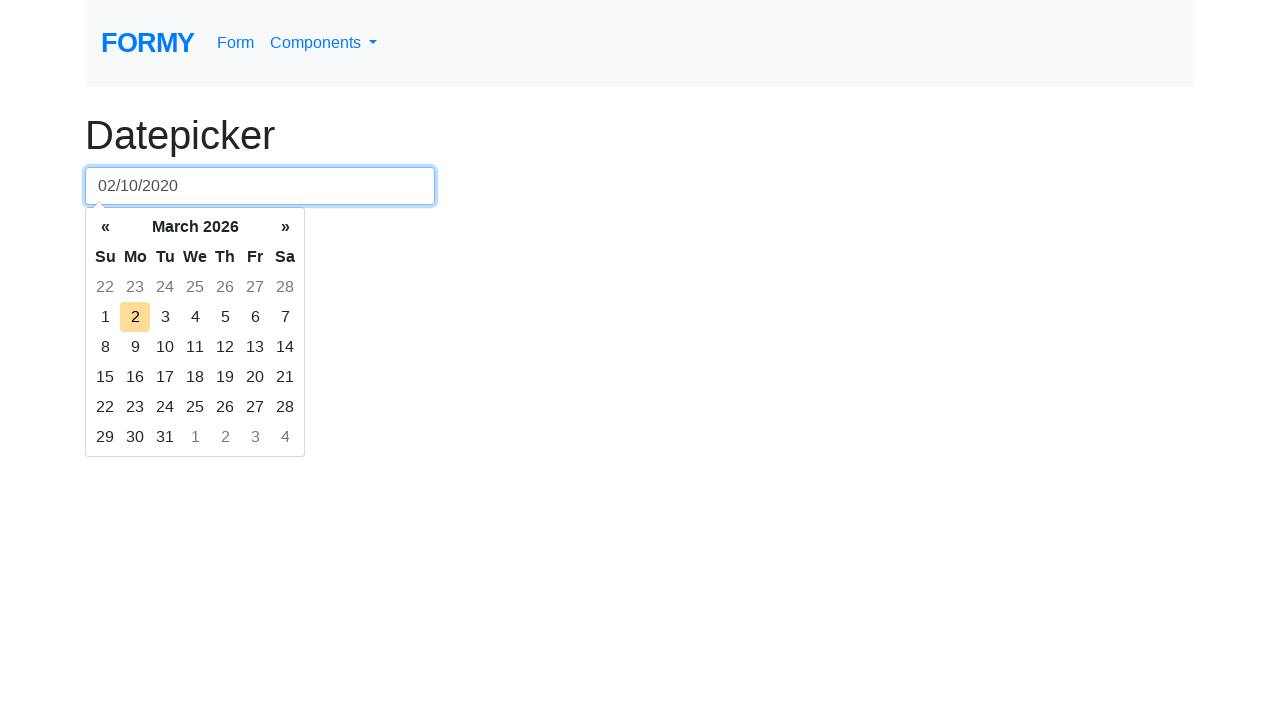

Verified that the datepicker popup is visible
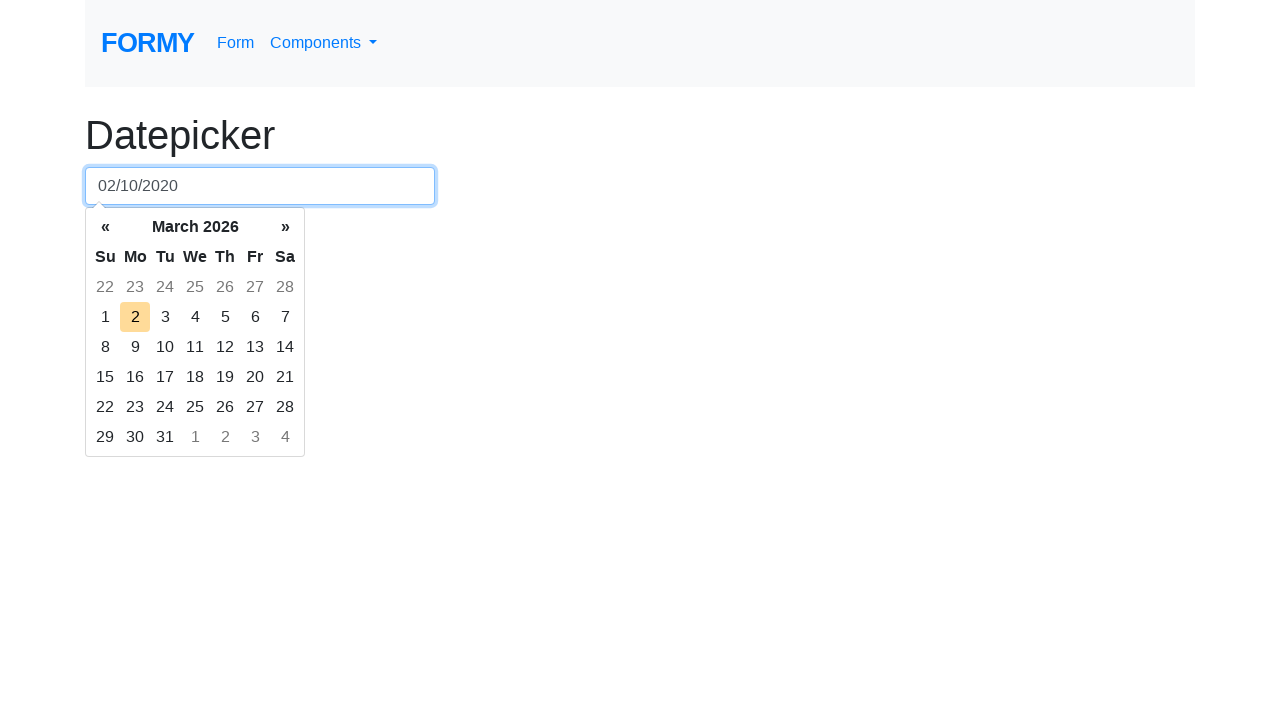

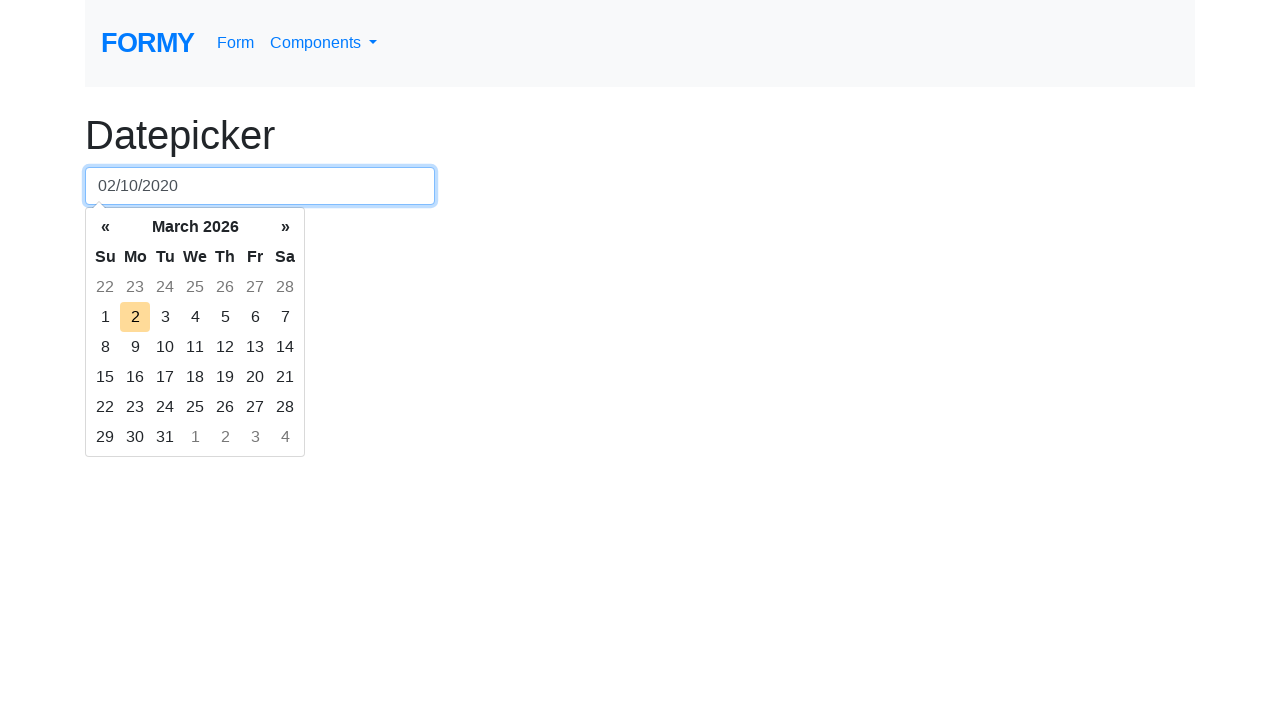